Tests sending a tab key press to the currently focused element using keyboard actions and verifies the result text displays the correct key that was pressed.

Starting URL: http://the-internet.herokuapp.com/key_presses

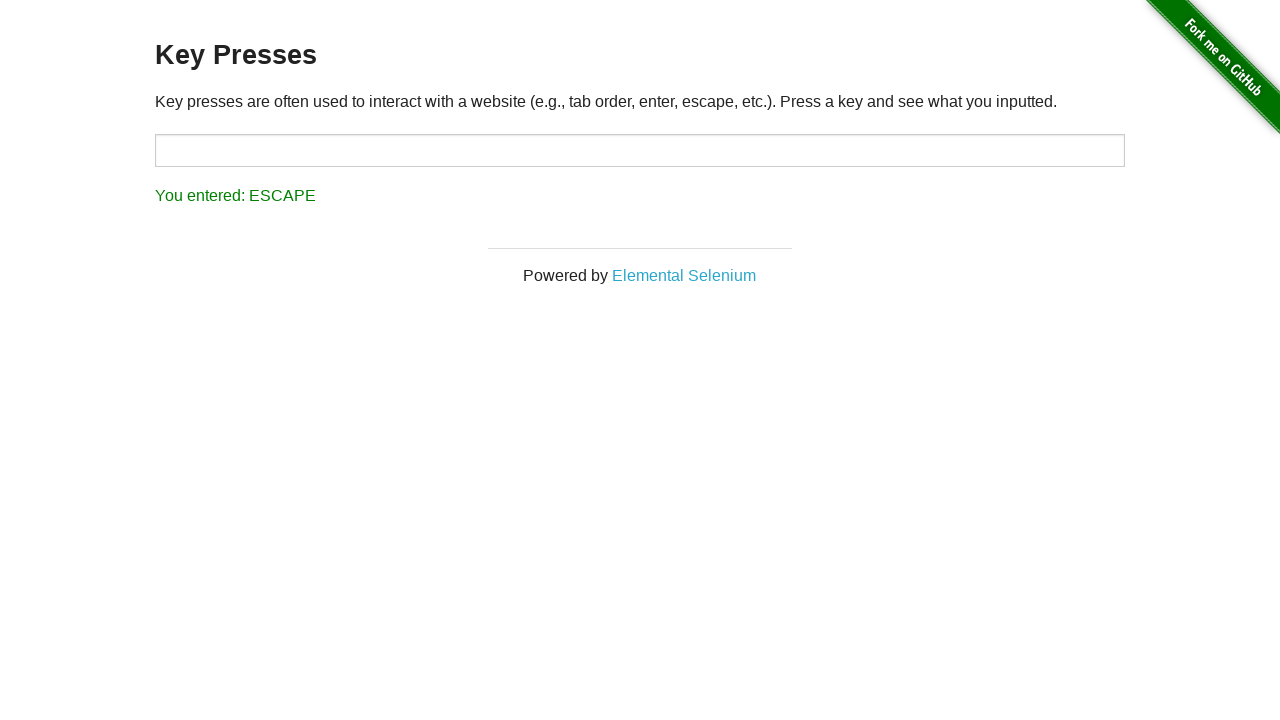

Pressed Tab key on currently focused element
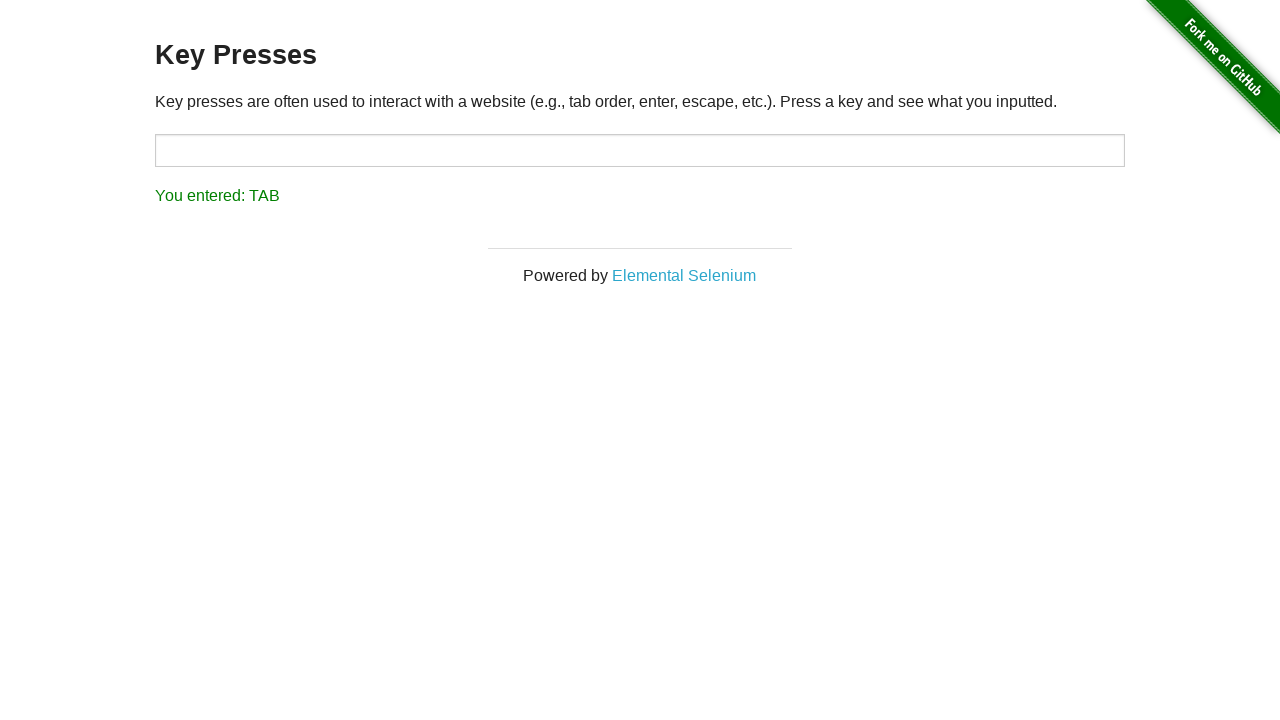

Result text element loaded after Tab key press
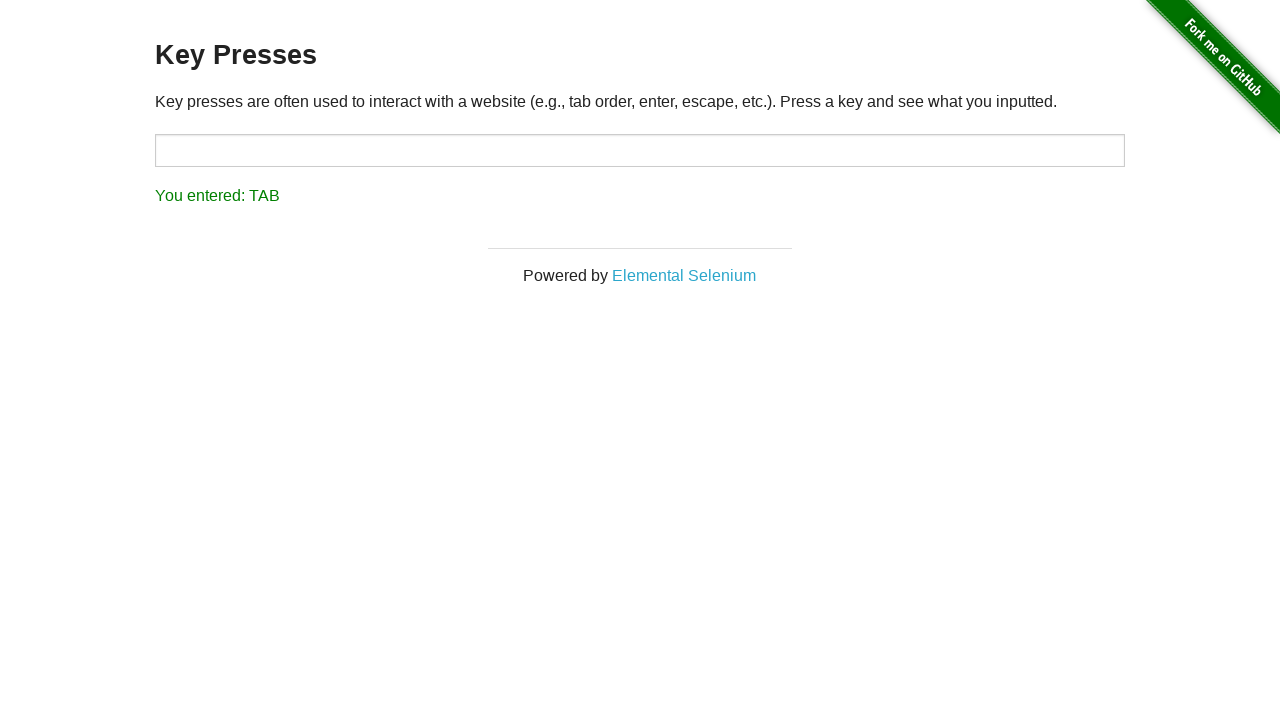

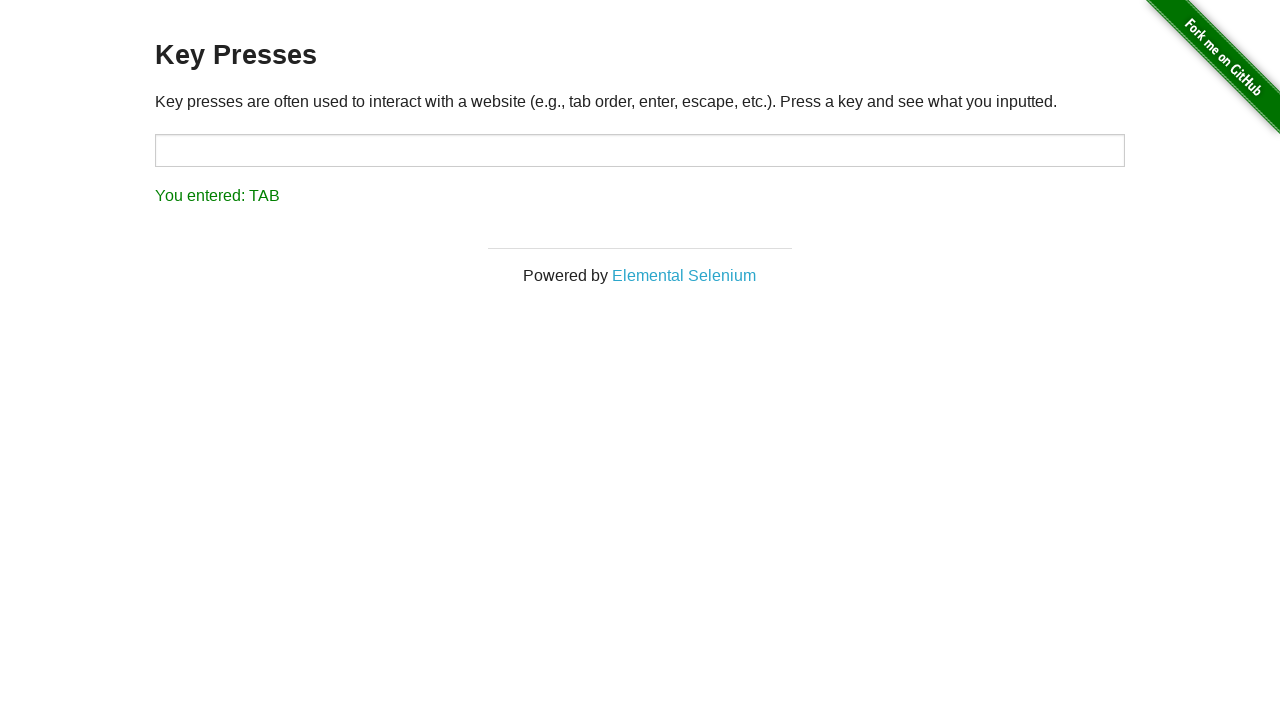